Tests alert dialog functionality by navigating to the alerts section and accepting an alert

Starting URL: http://demo.automationtesting.in/Register.html

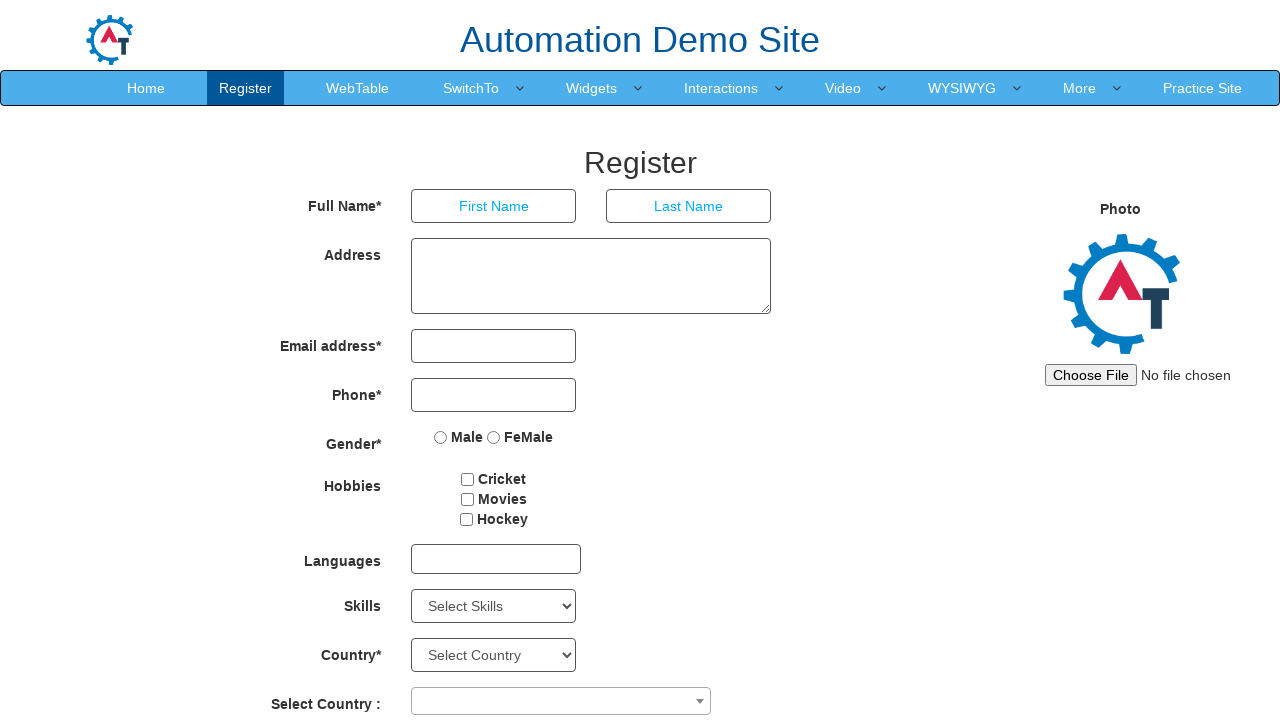

Hovered over SwitchTo menu at (471, 88) on xpath=//a[contains(text(),'SwitchTo')]
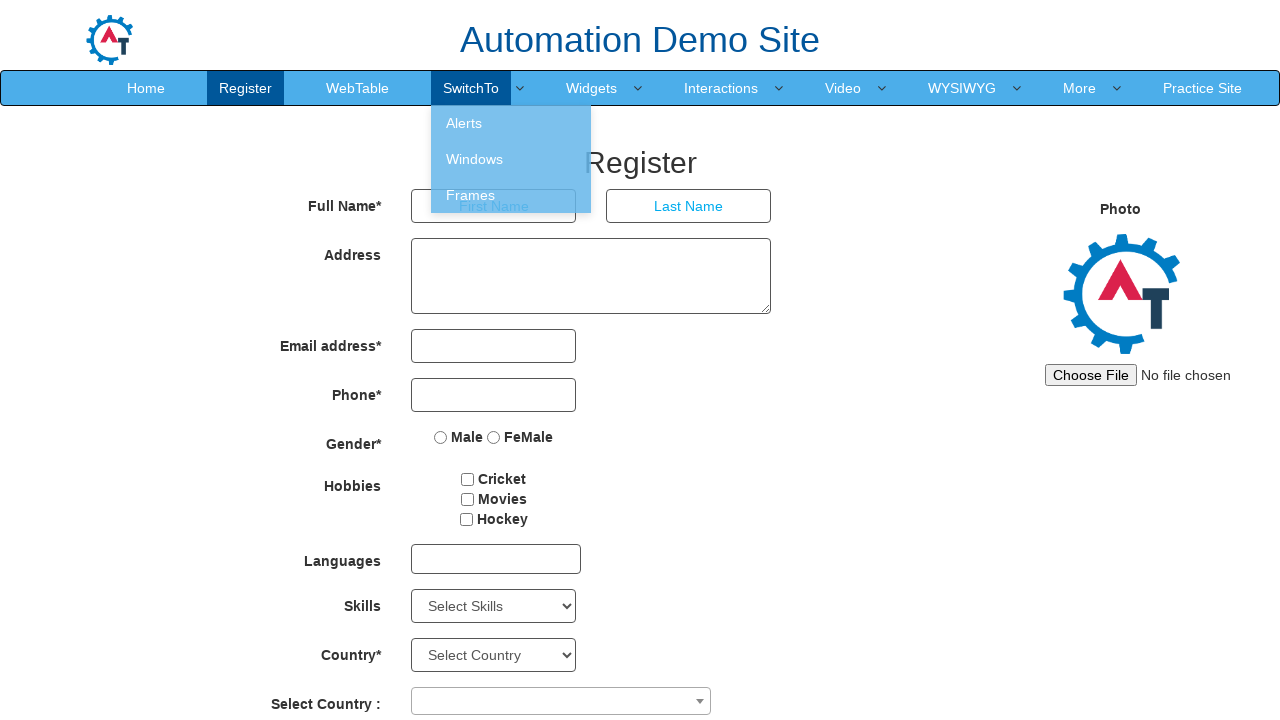

Clicked on Alerts menu item at (511, 123) on xpath=//a[contains(text(),'Alerts')]
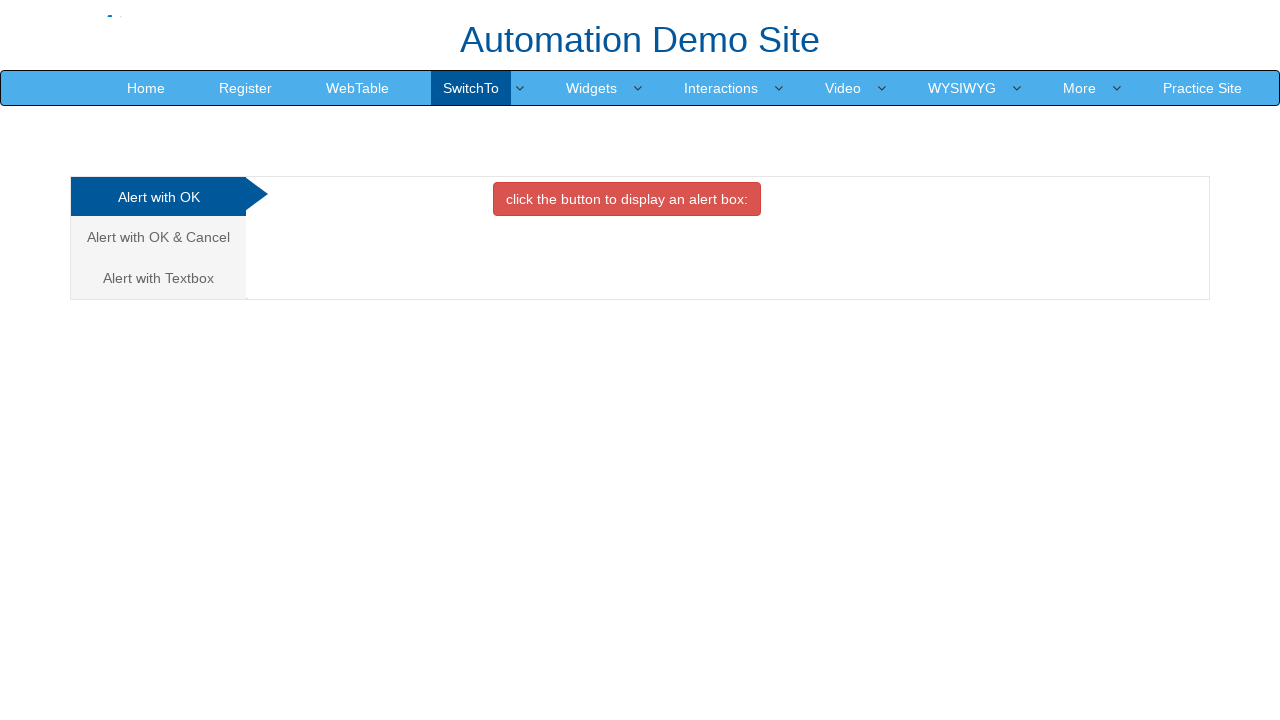

Waited for alerts page to load
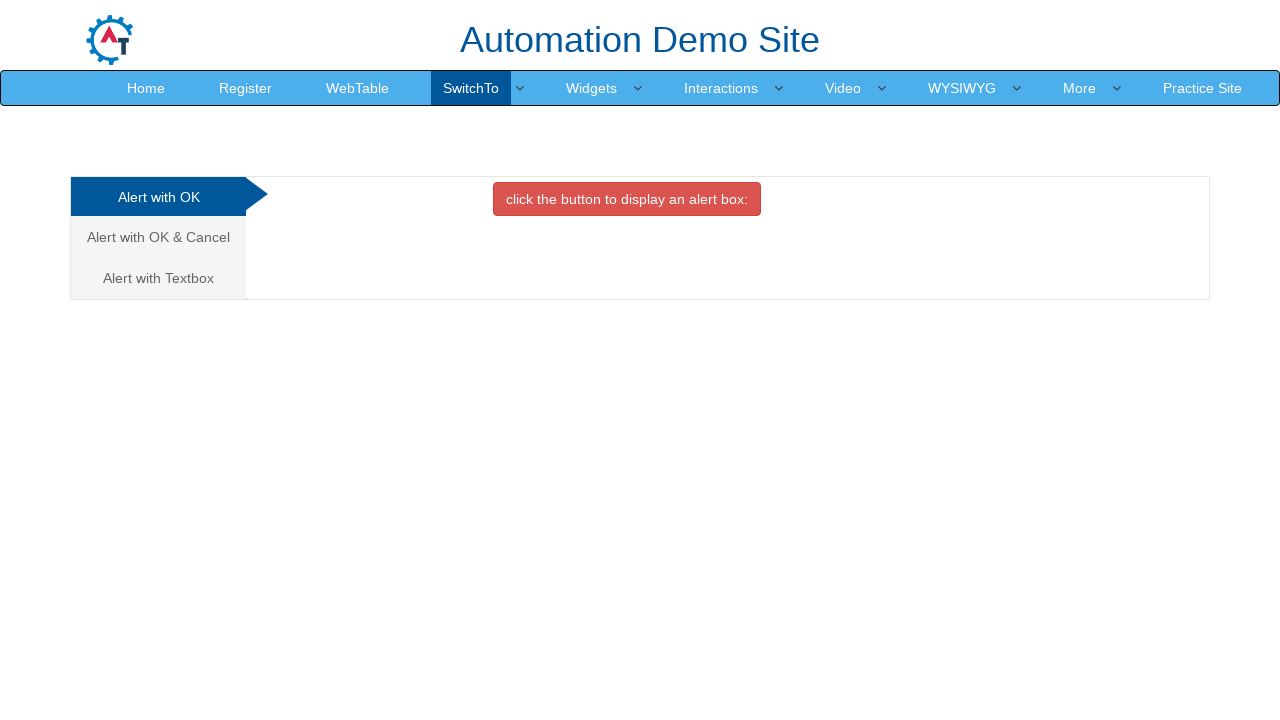

Clicked button to trigger alert dialog at (627, 199) on xpath=//button[@class='btn btn-danger']
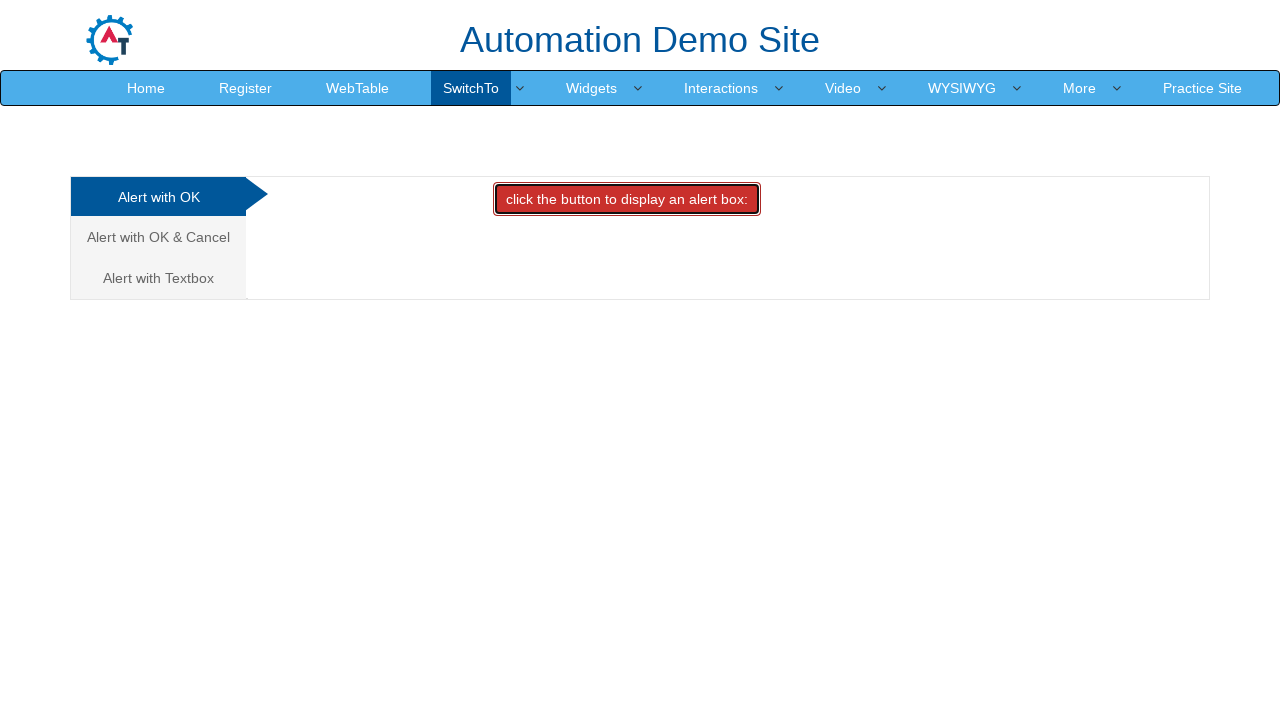

Accepted the alert dialog
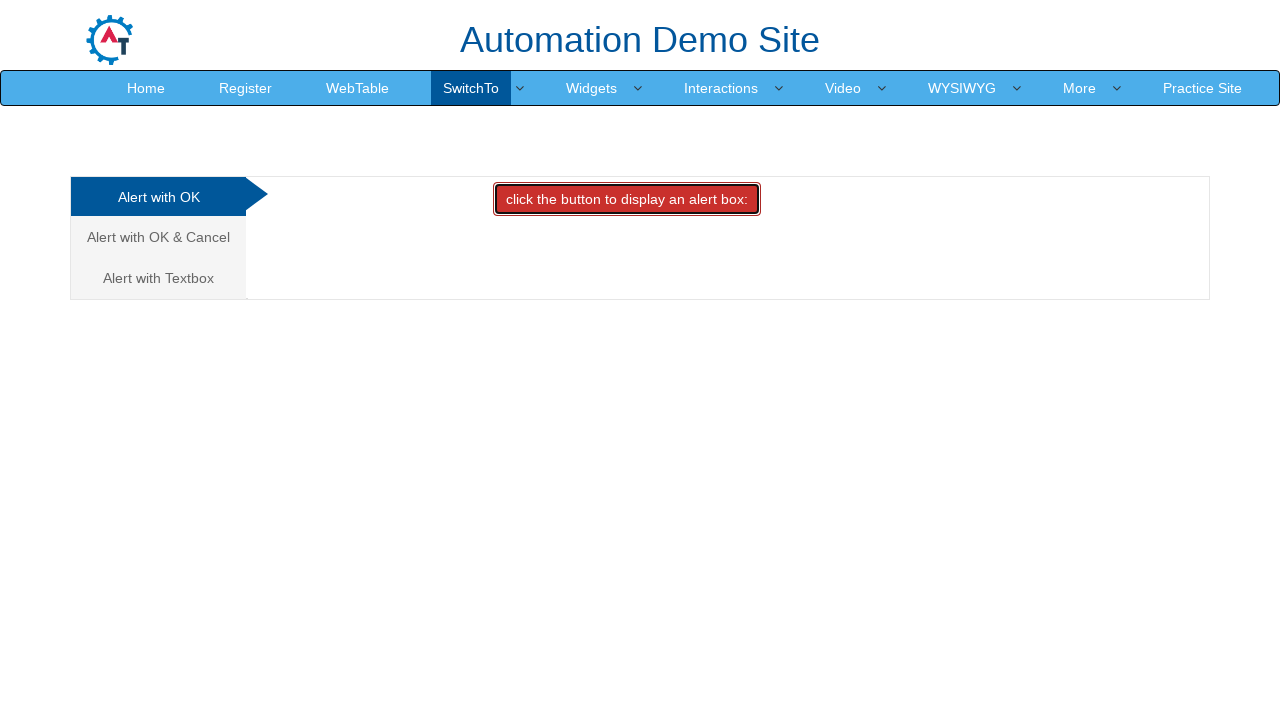

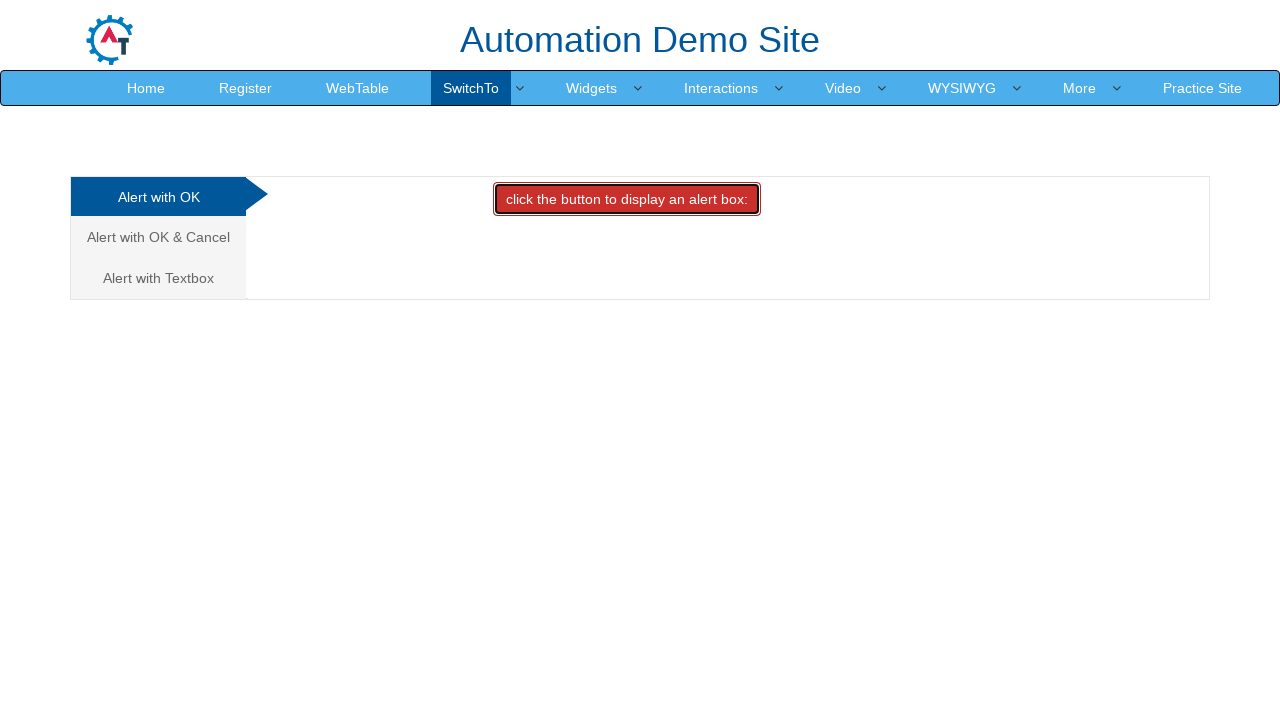